Tests user registration flow on ParaBank by navigating to the register page, filling out user information including name, address, phone, SSN and credentials, then opens a new account and verifies the credit value is displayed.

Starting URL: https://parabank.parasoft.com/parabank/index.htm

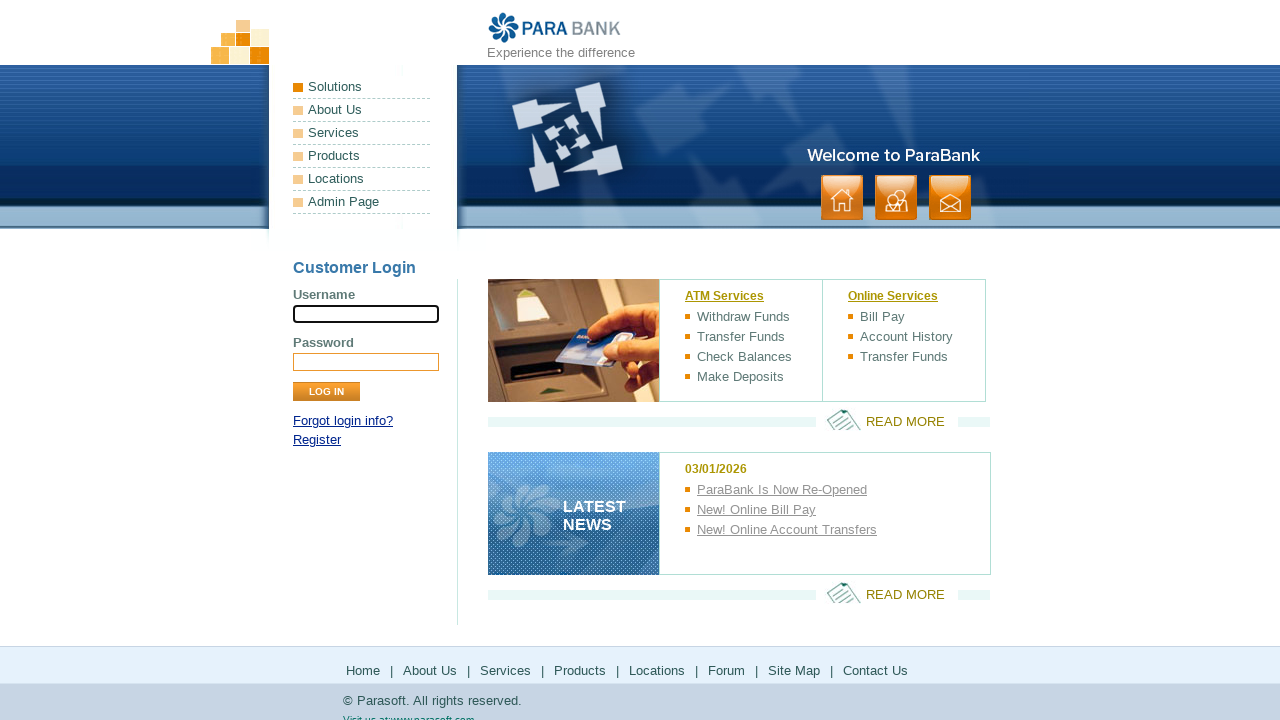

Clicked Register link to navigate to registration page at (317, 440) on text=Register
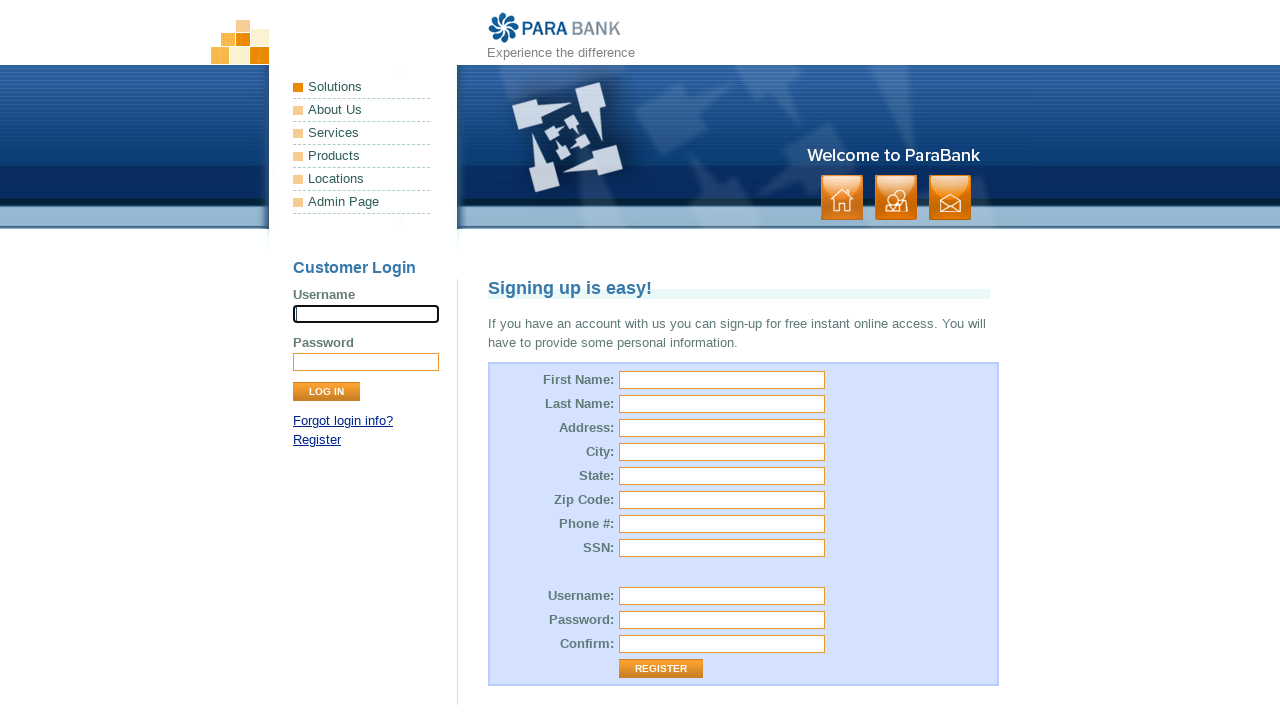

Registration form loaded successfully
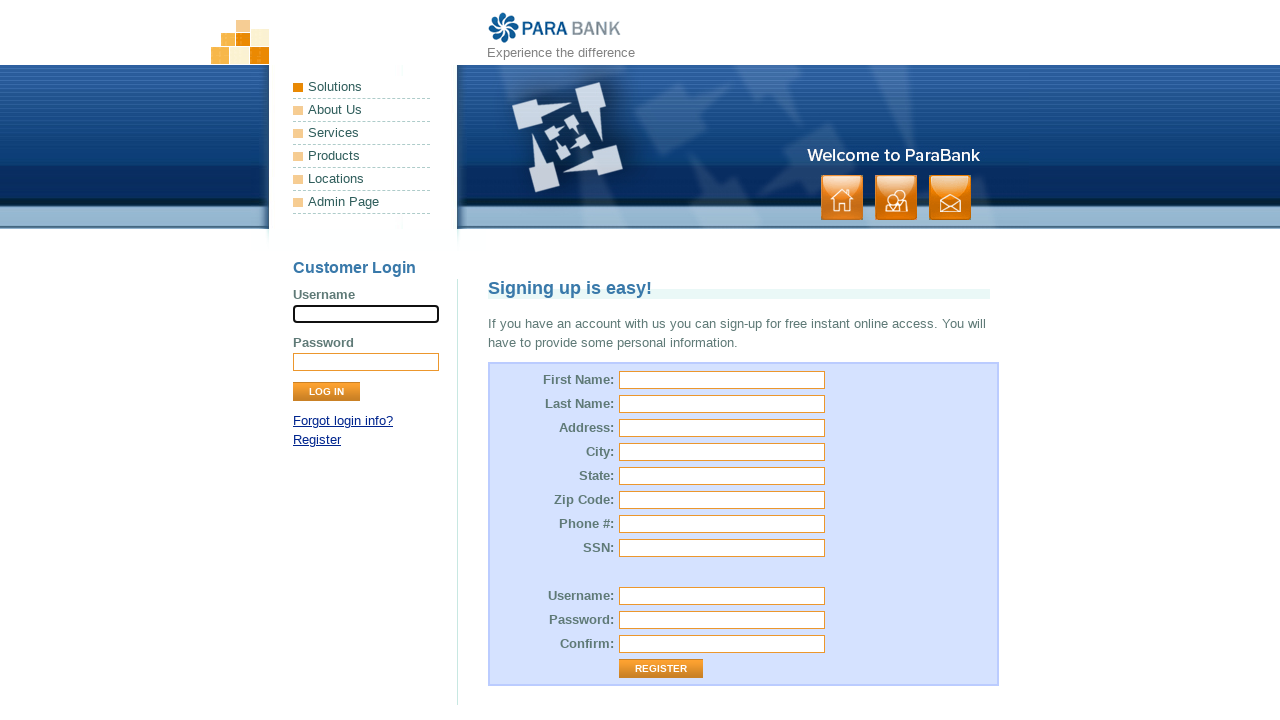

Filled in first name: John on input[id='customer.firstName']
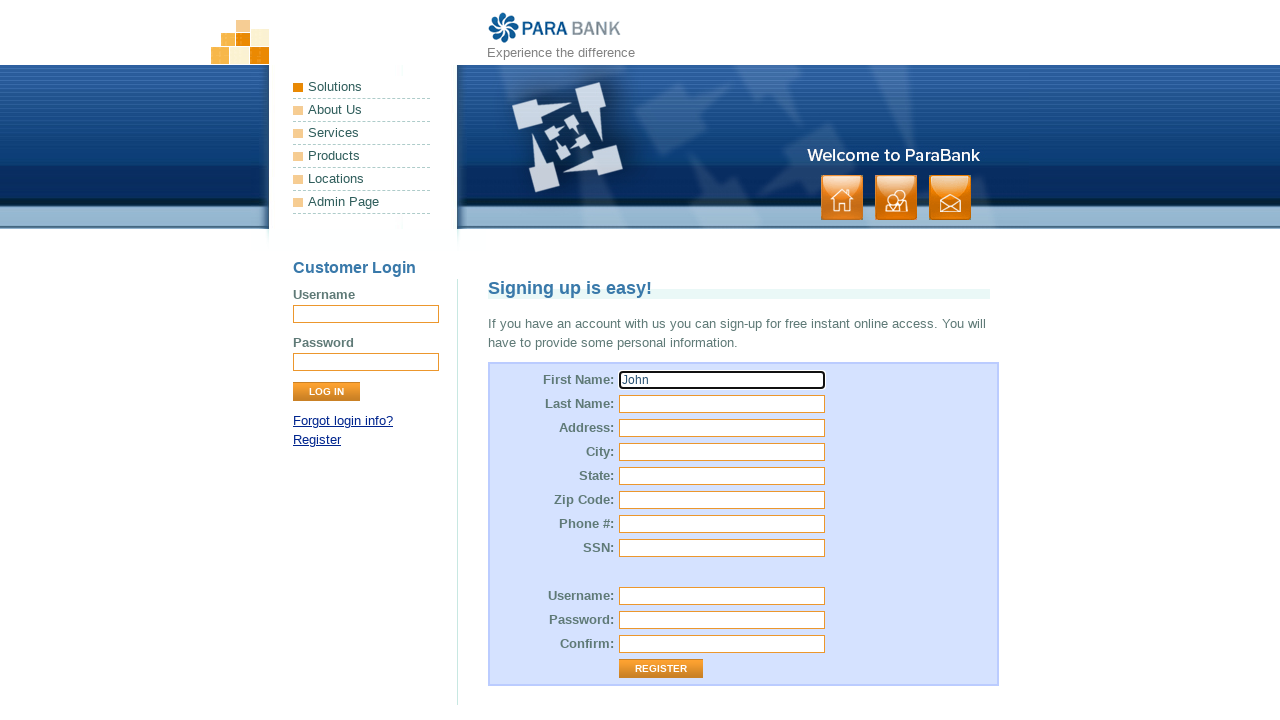

Filled in last name: Smith on input[id='customer.lastName']
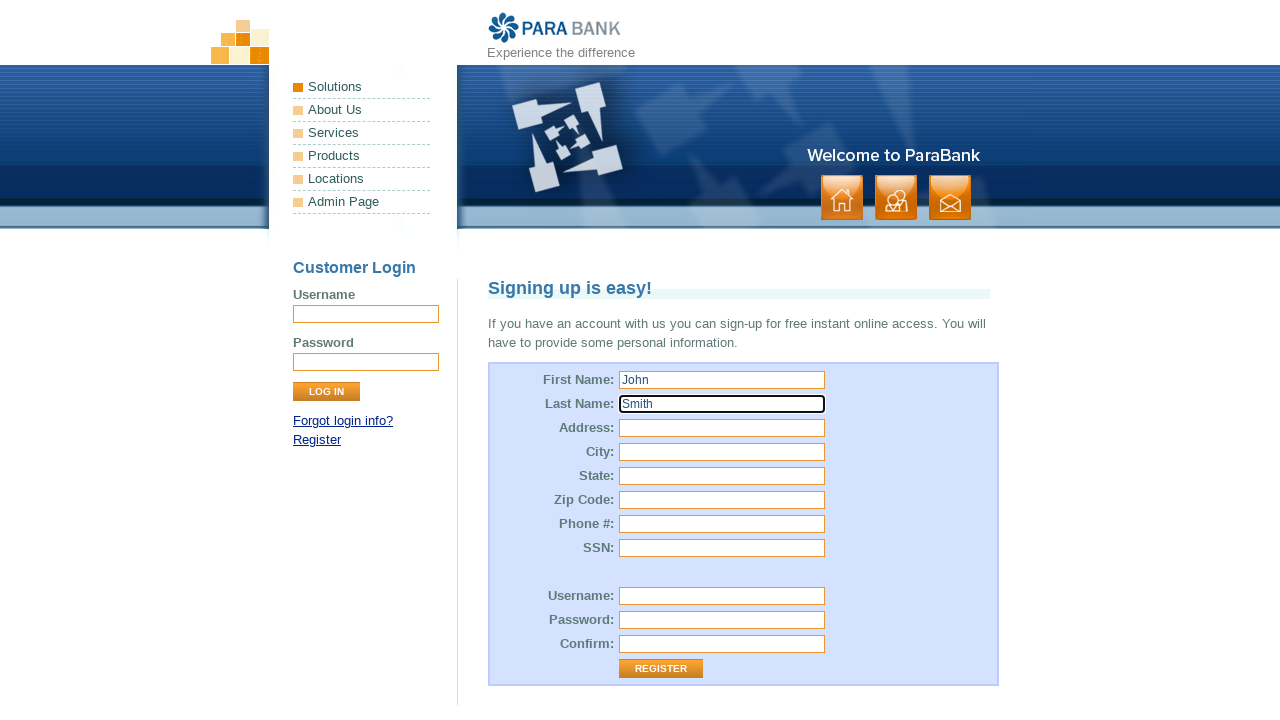

Filled in street address: Washington Ave on input[id='customer.address.street']
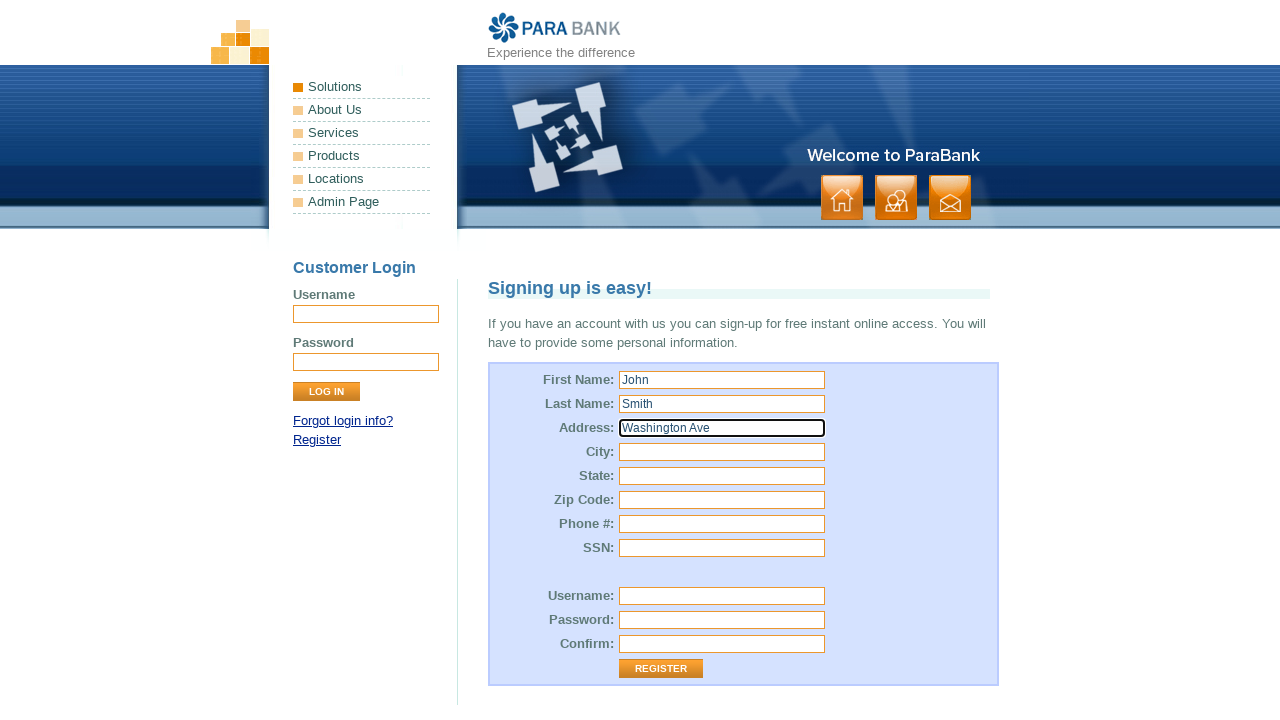

Filled in city: Washington DC on input[id='customer.address.city']
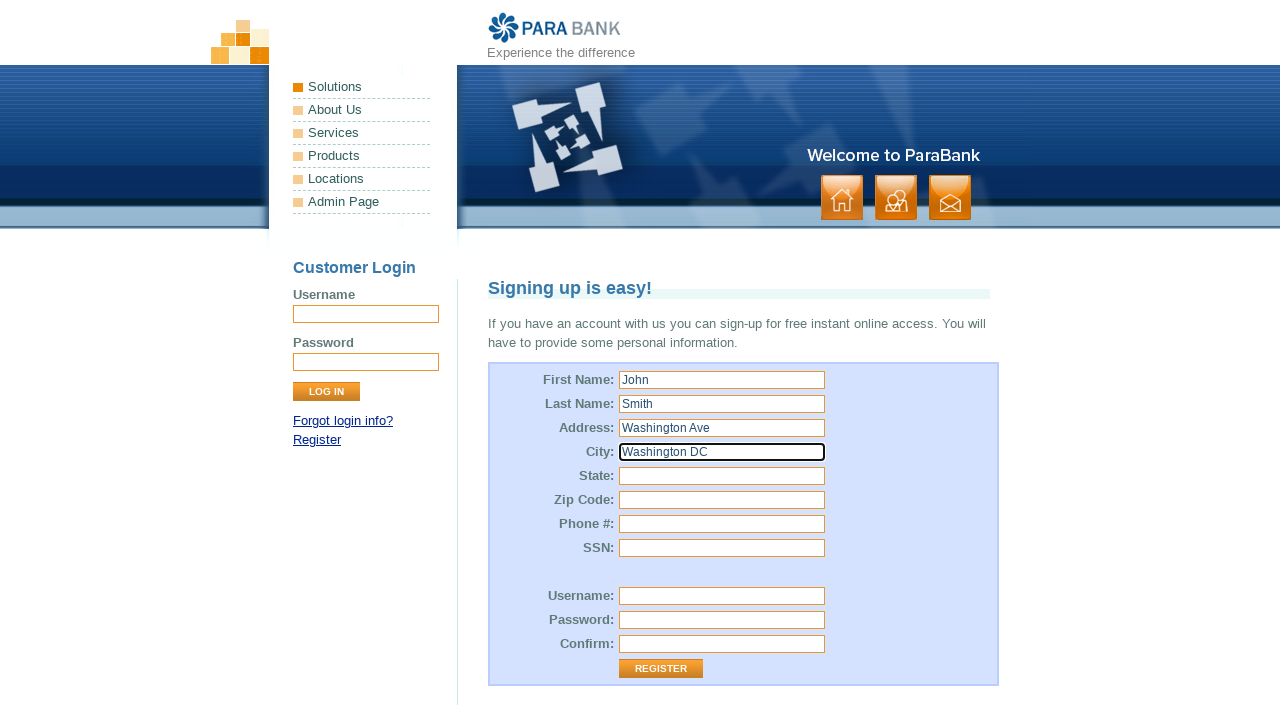

Filled in state: Washington on input[id='customer.address.state']
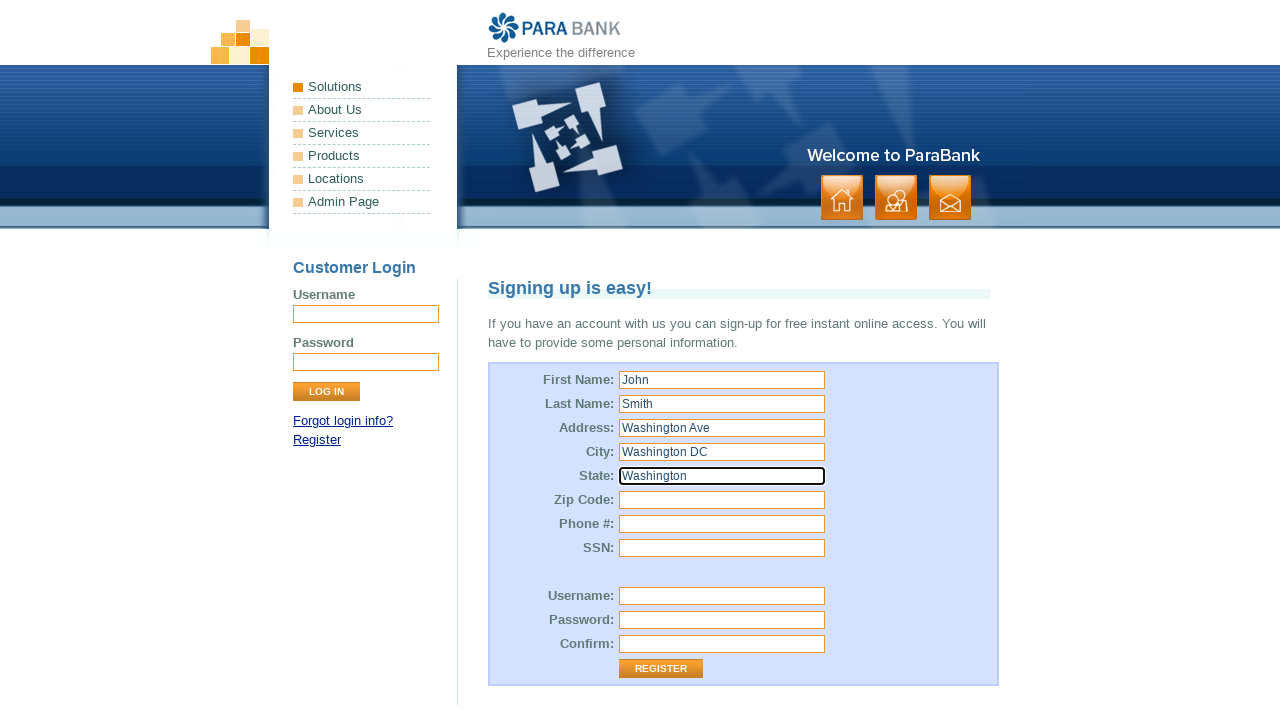

Filled in zip code: 00000 on input[id='customer.address.zipCode']
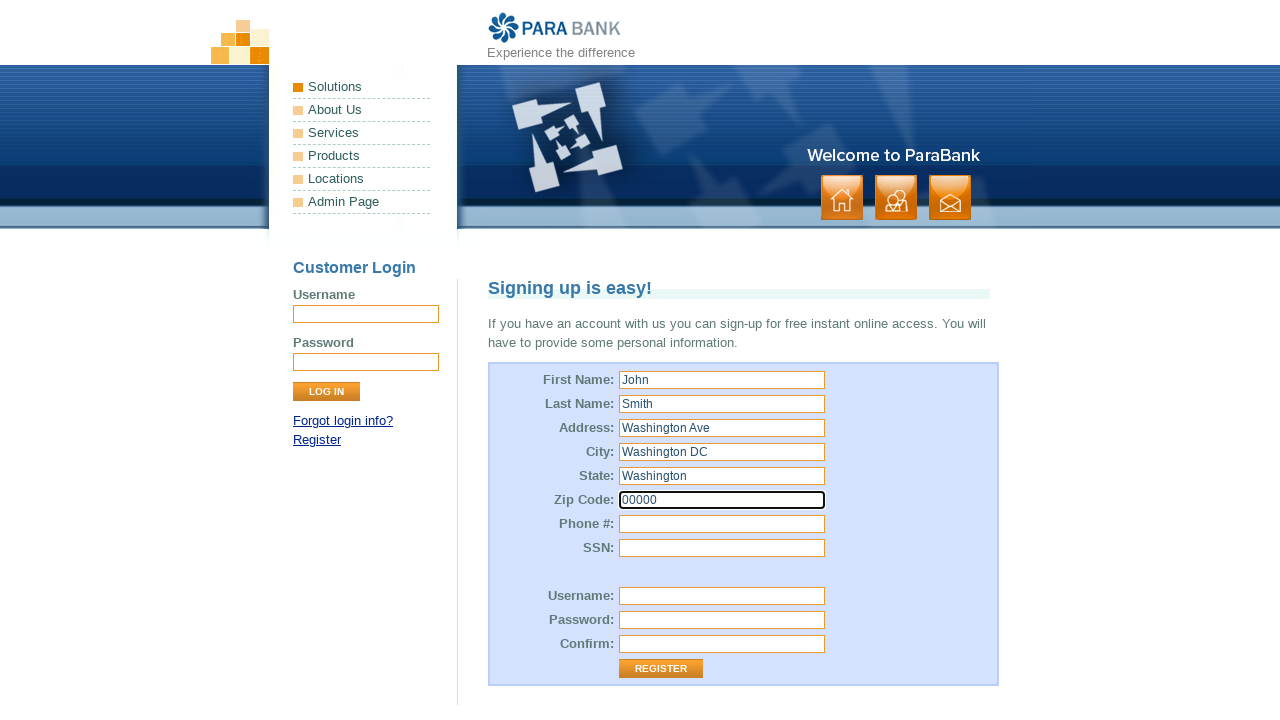

Filled in phone number: 1234567890 on input[id='customer.phoneNumber']
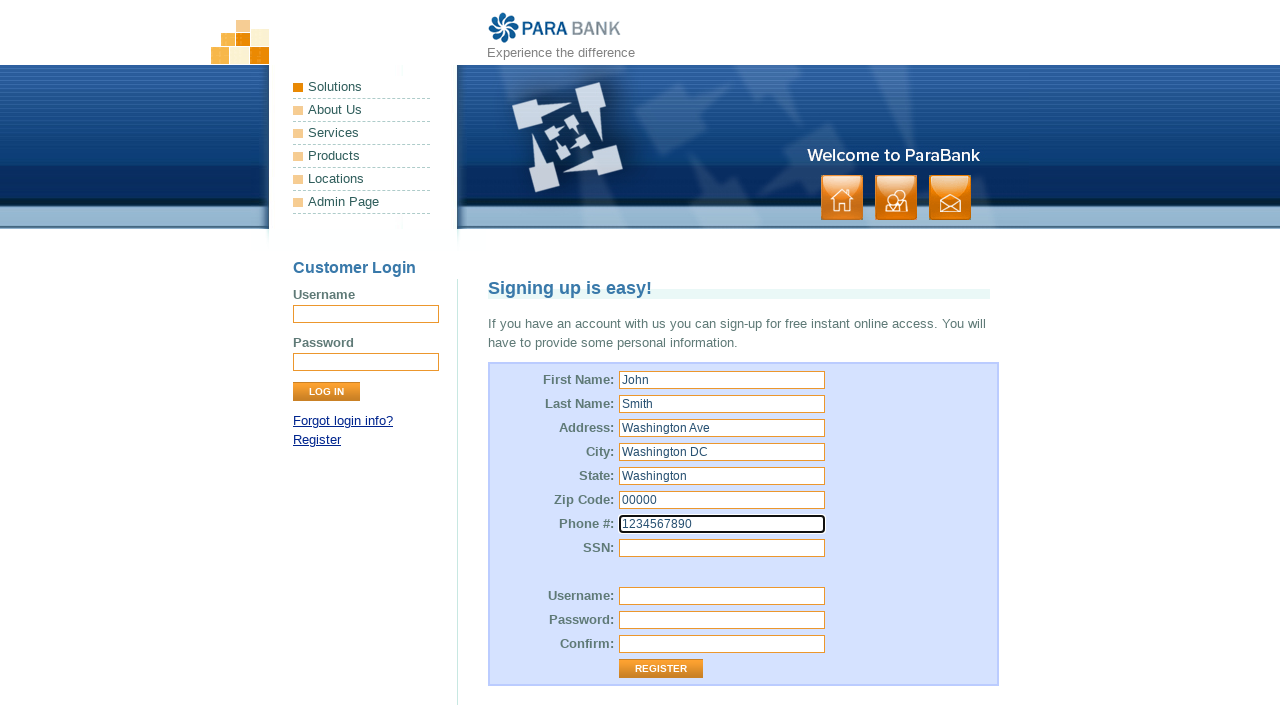

Filled in SSN: 999999 on input[id='customer.ssn']
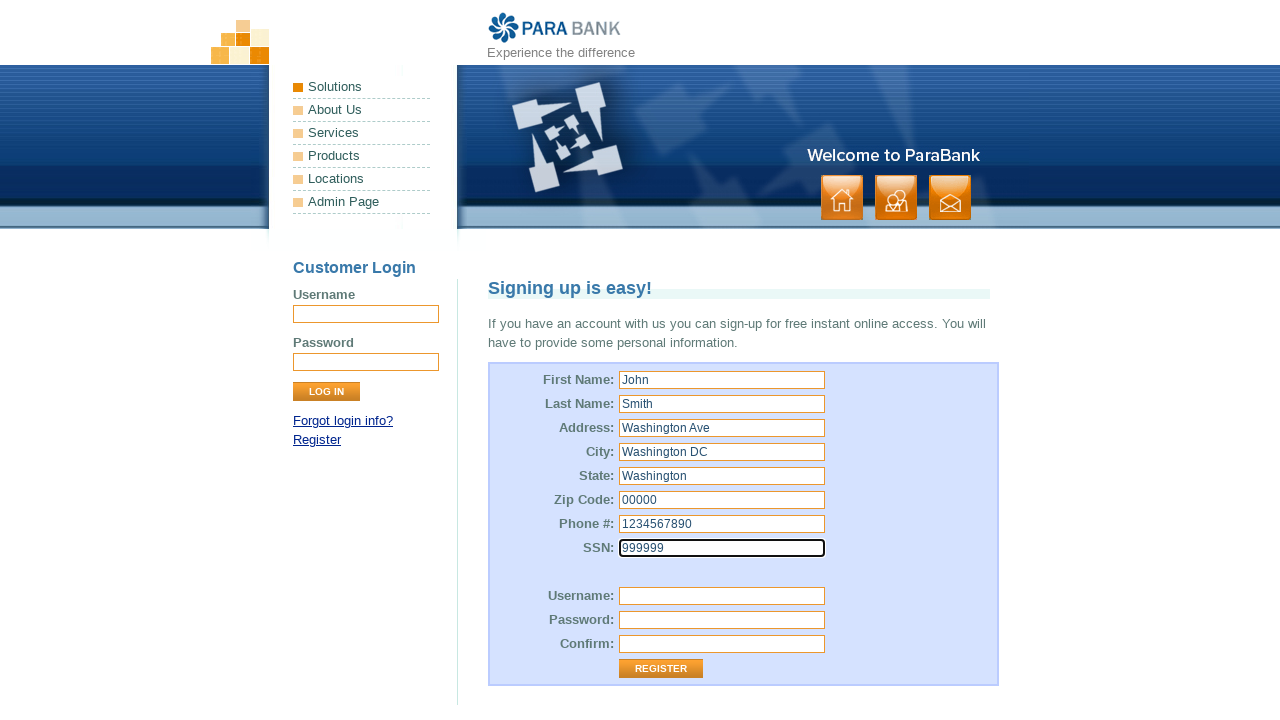

Filled in username: johnsmith on input[id='customer.username']
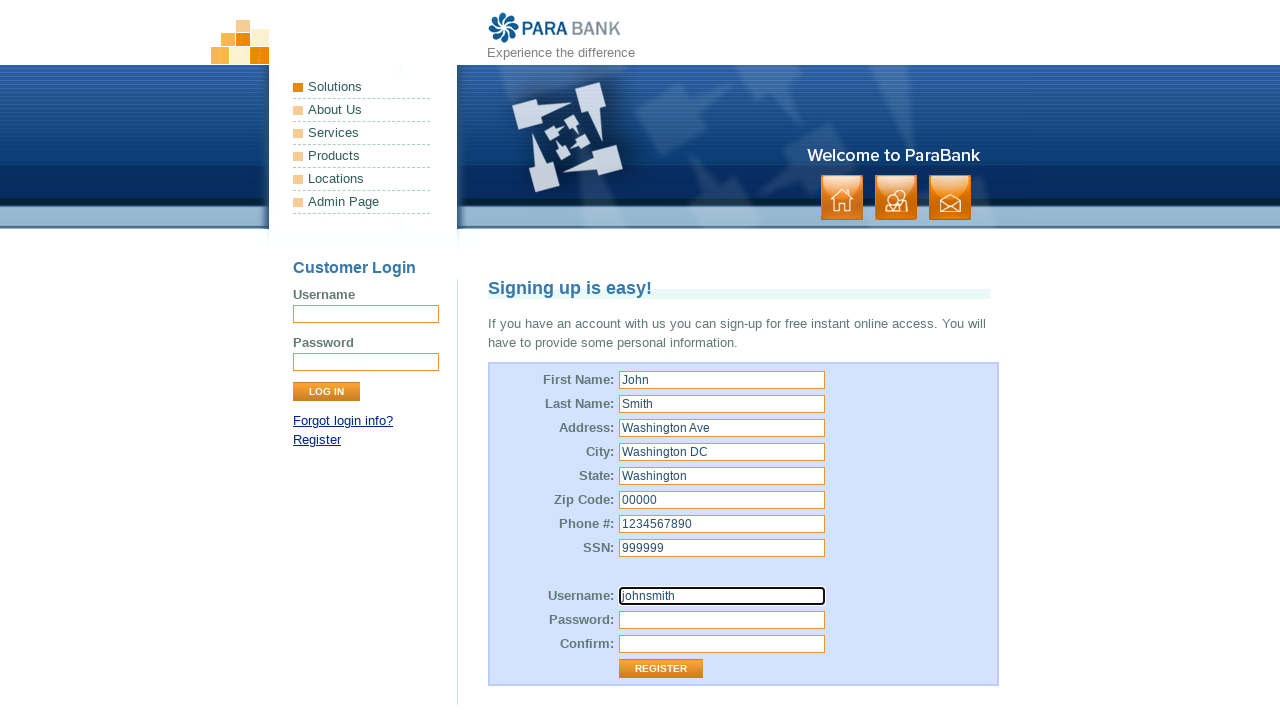

Filled in password on input[id='customer.password']
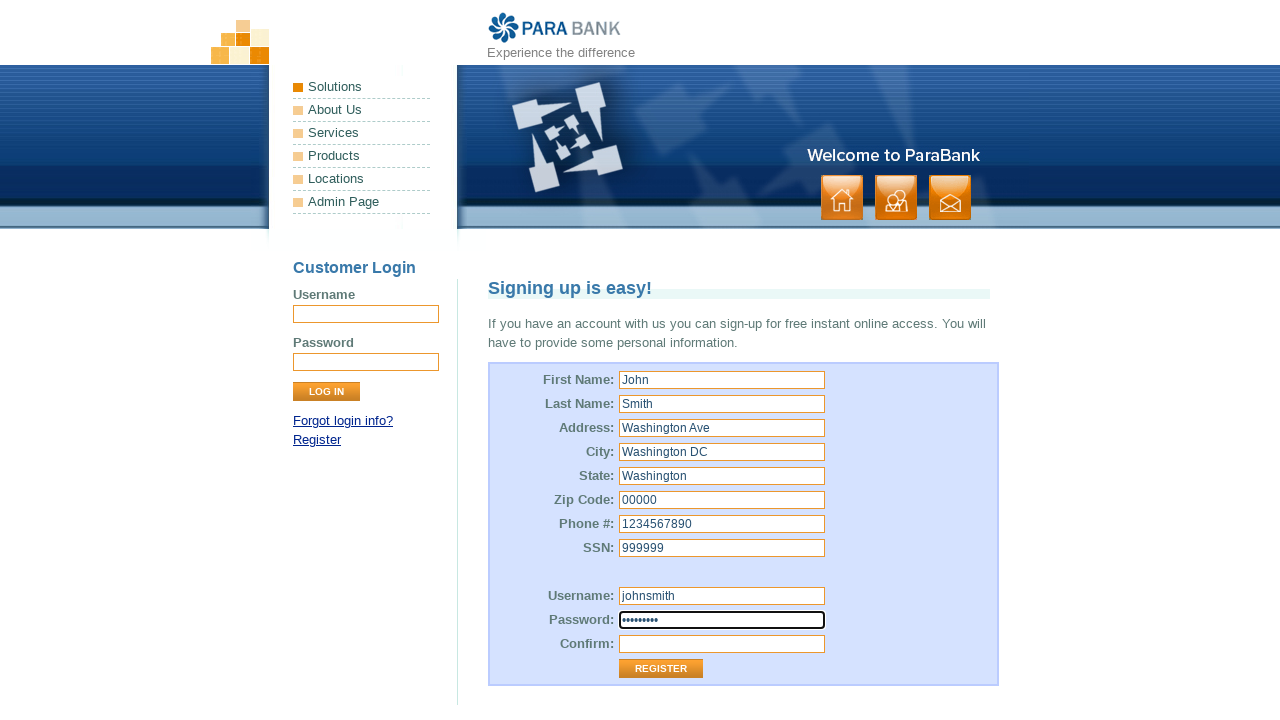

Filled in password confirmation on input[id='repeatedPassword']
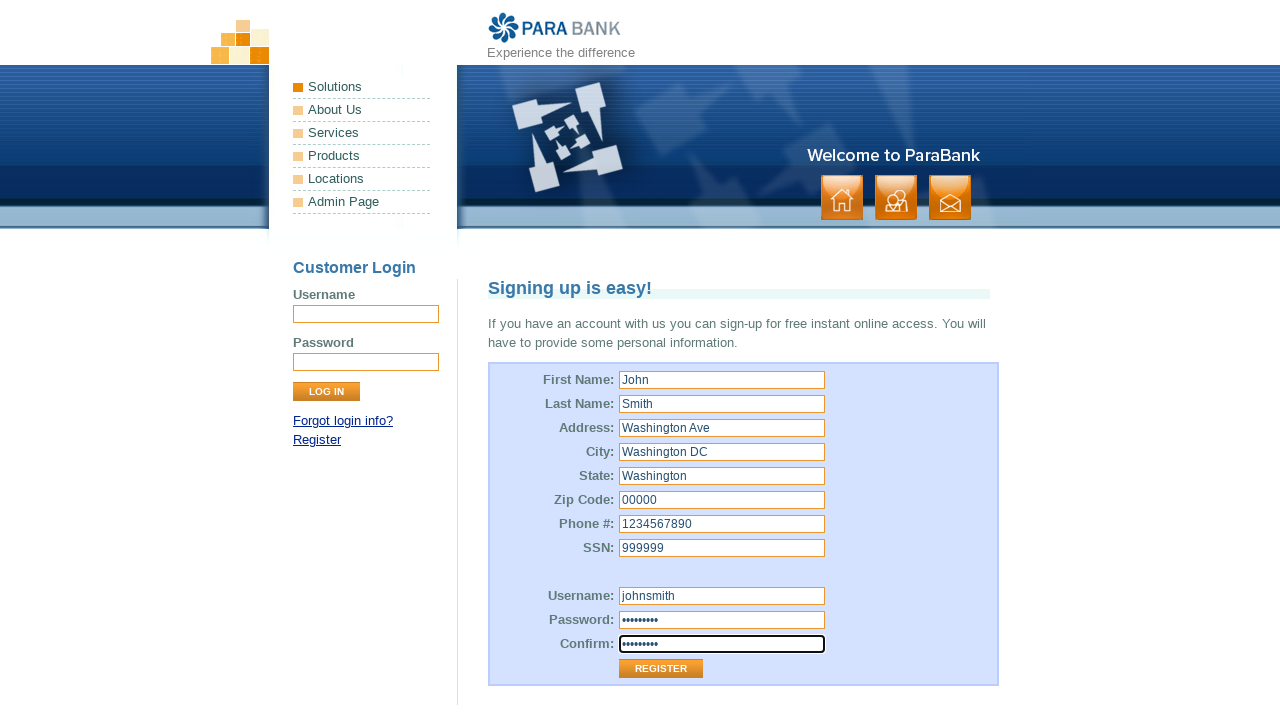

Clicked Register button to submit registration form at (661, 669) on input[value='Register']
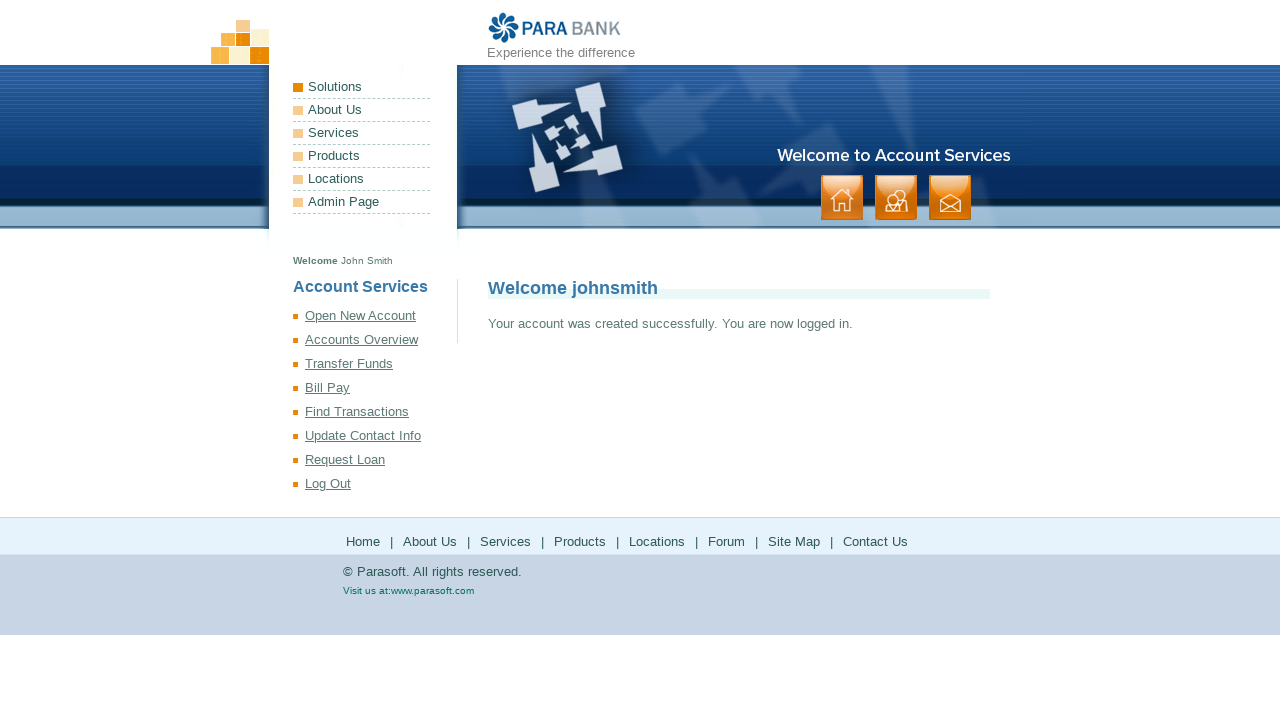

Registration successful, Welcome message displayed
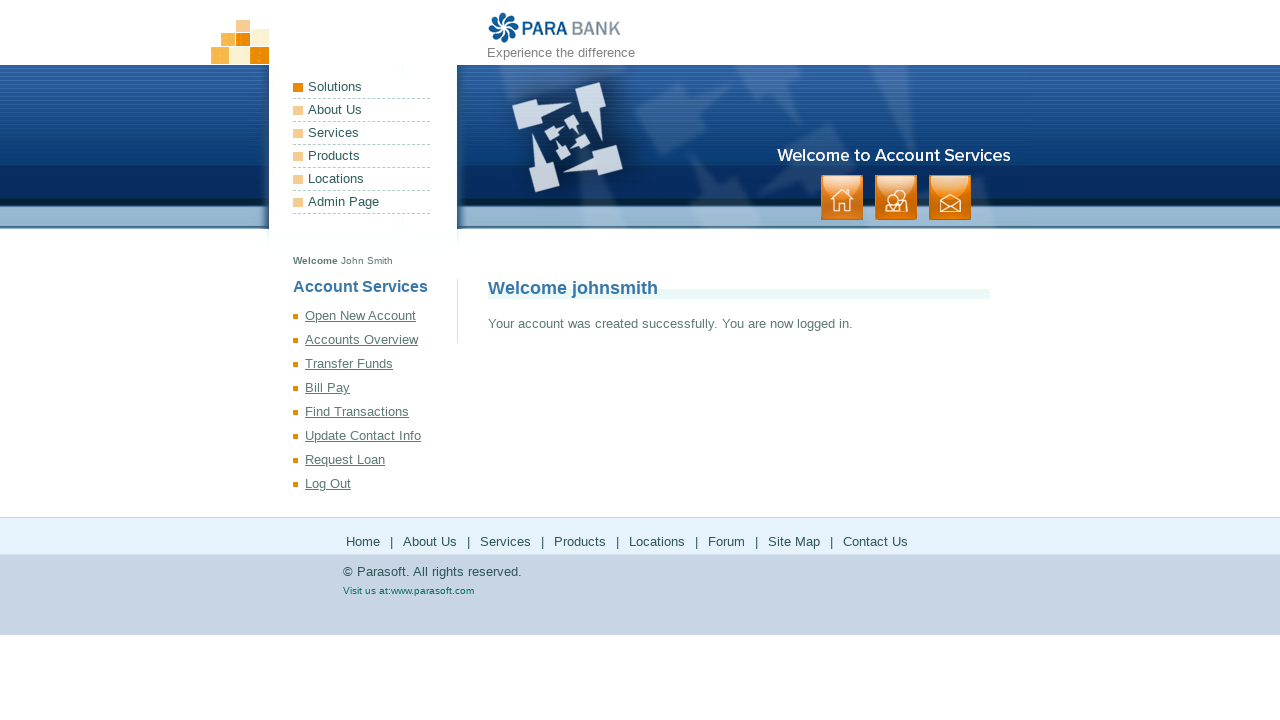

Clicked Open New Account link at (375, 316) on text=Open New Account
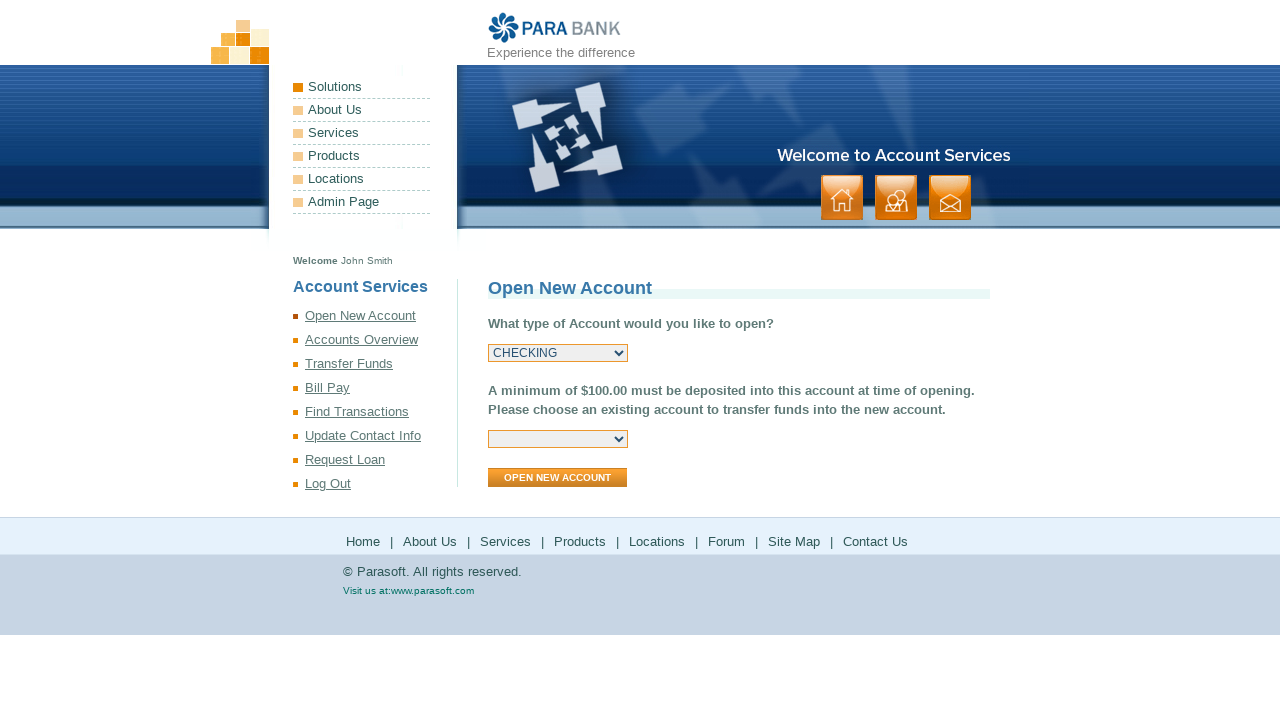

Open New Account button loaded
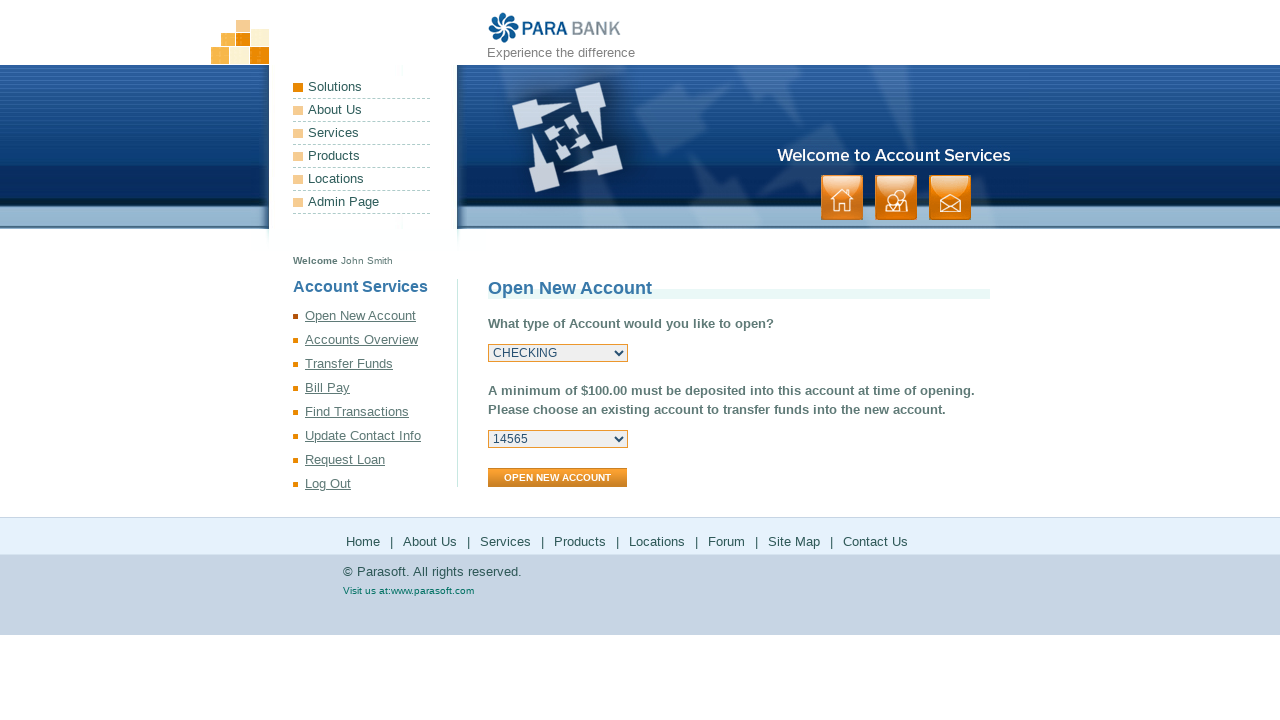

Clicked Open New Account button to create new account at (558, 478) on input[value='Open New Account']
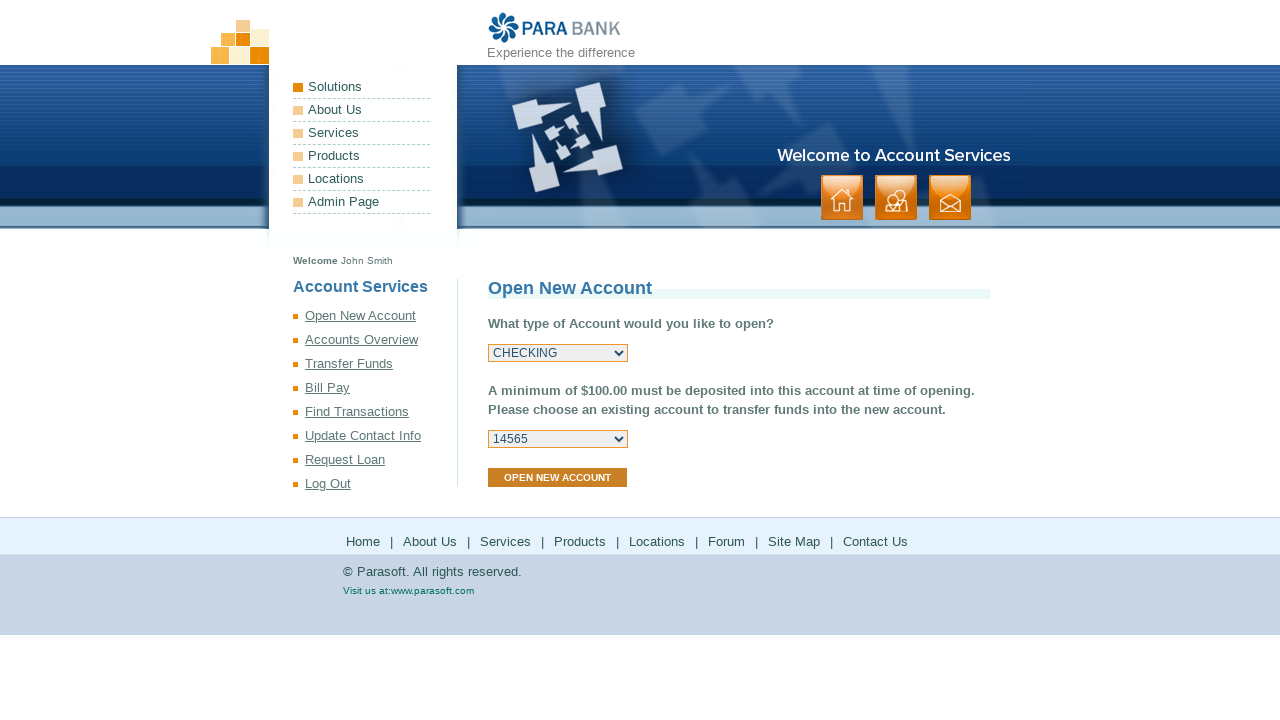

New account ID element loaded
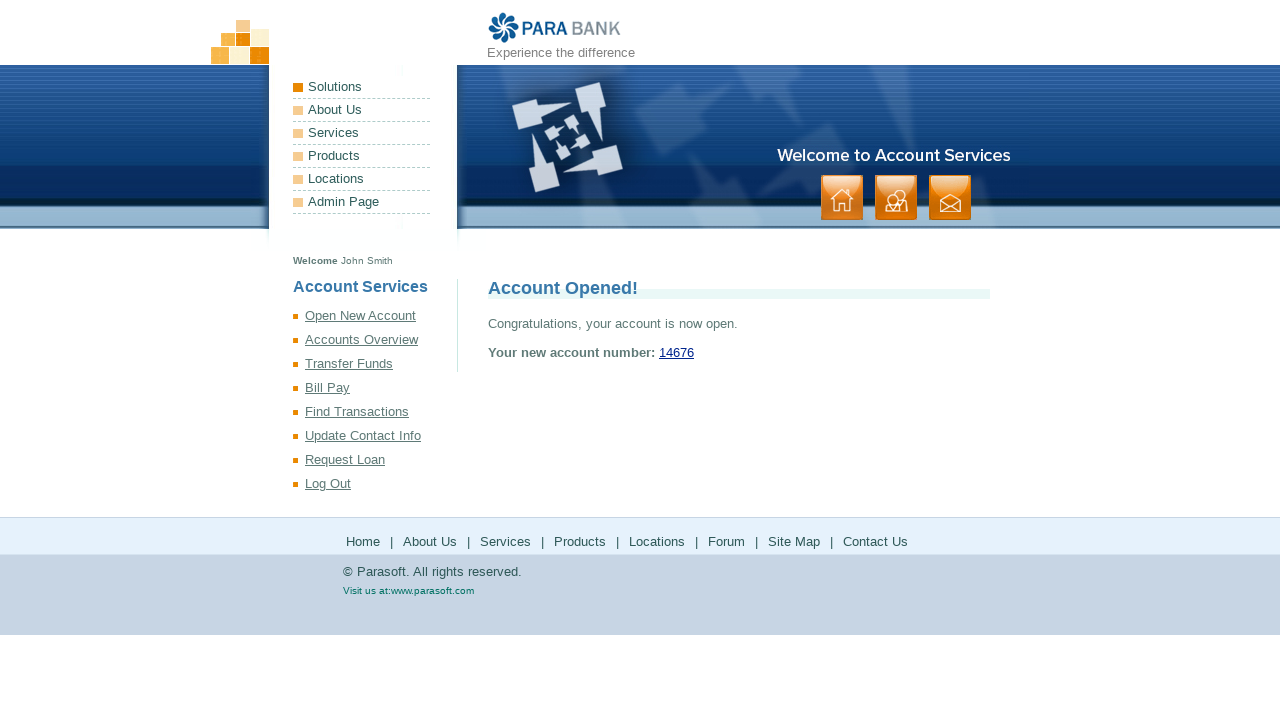

Clicked new account ID to view account details at (676, 352) on #newAccountId
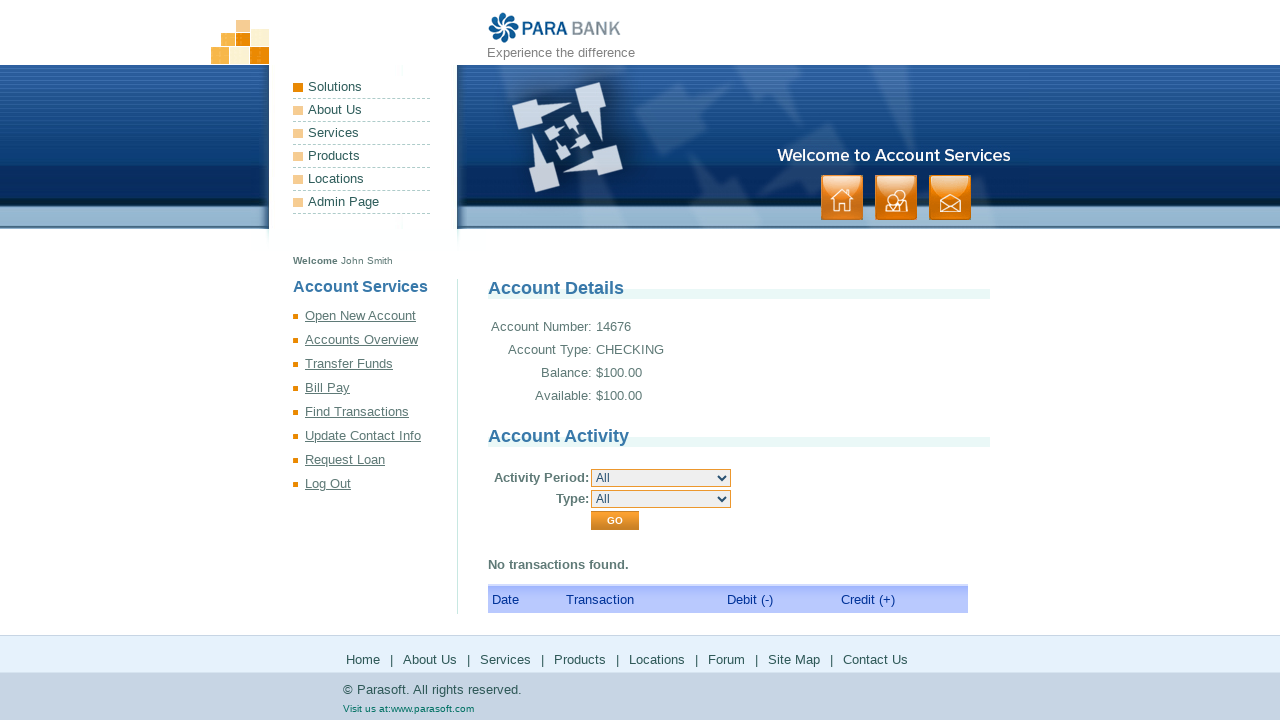

Balance/credit value displayed on account page
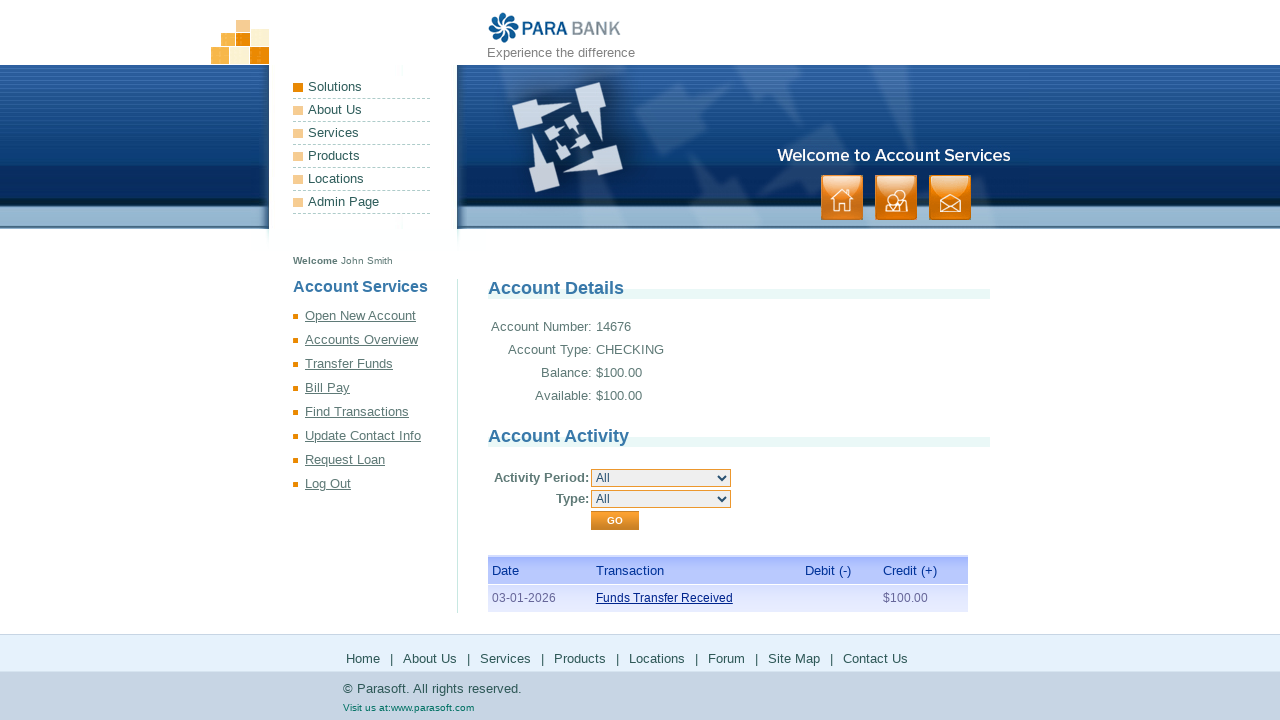

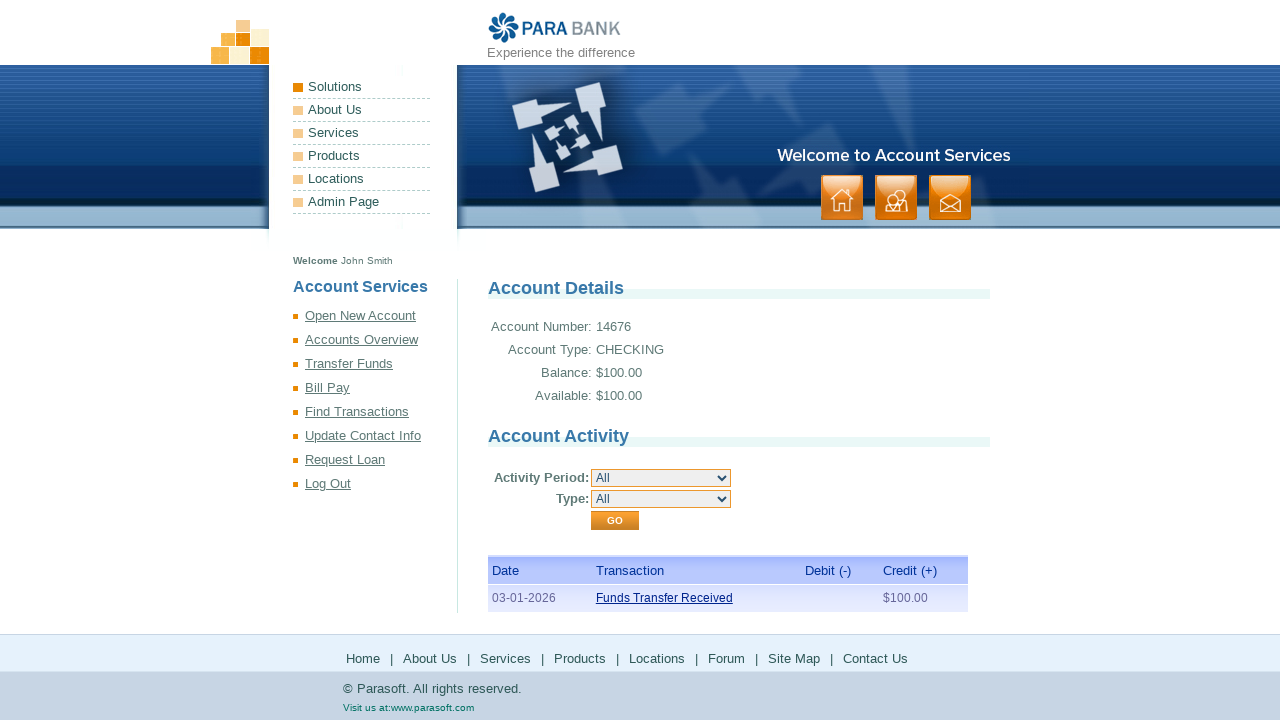